Tests internet speed by navigating to NTU's speed test website, clicking the start button, and waiting for the download and upload speed tests to complete.

Starting URL: http://speed5.ntu.edu.tw/speed5/

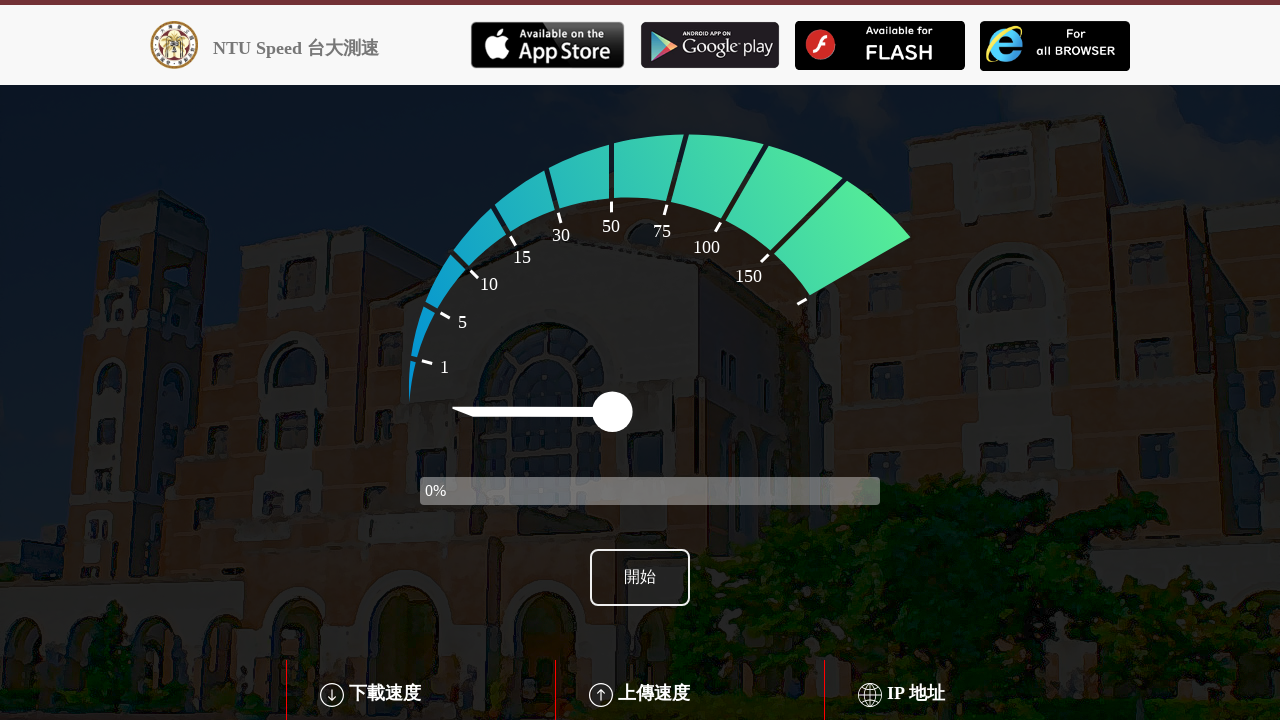

Waited for start button to load on NTU speed test page
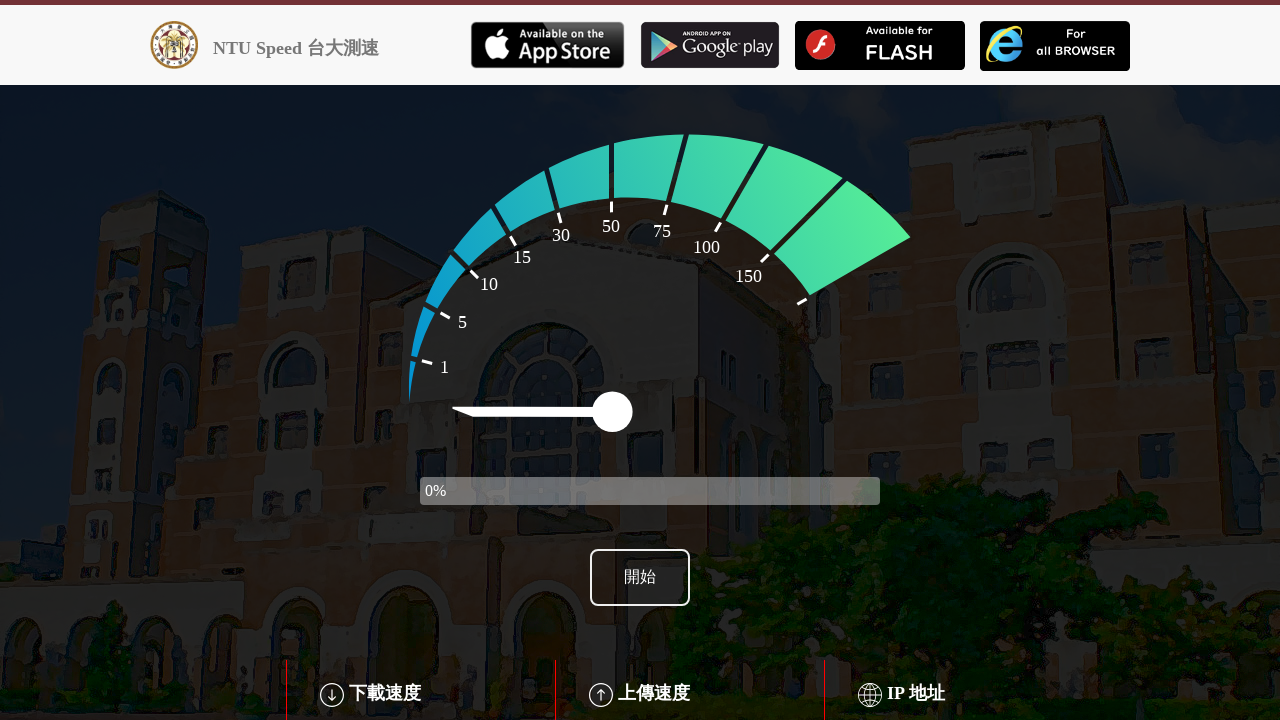

Clicked the start button to begin speed test at (640, 578) on #btn
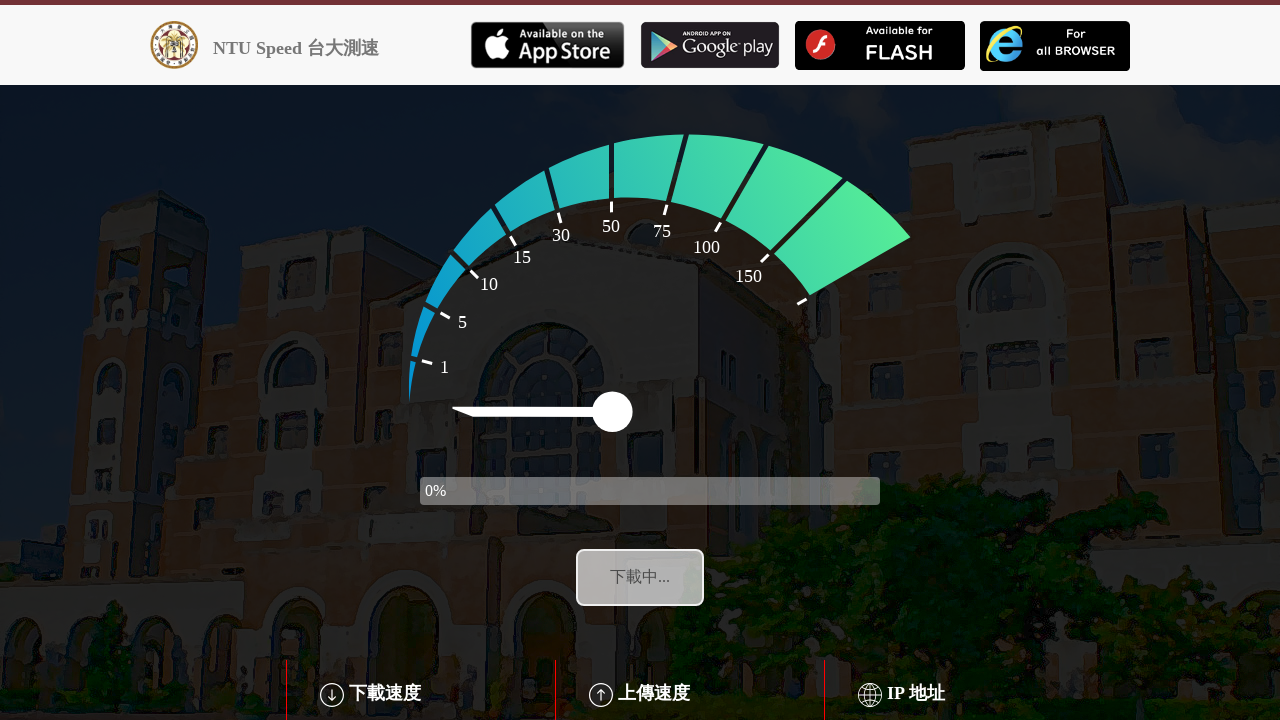

Download speed test completed and results displayed
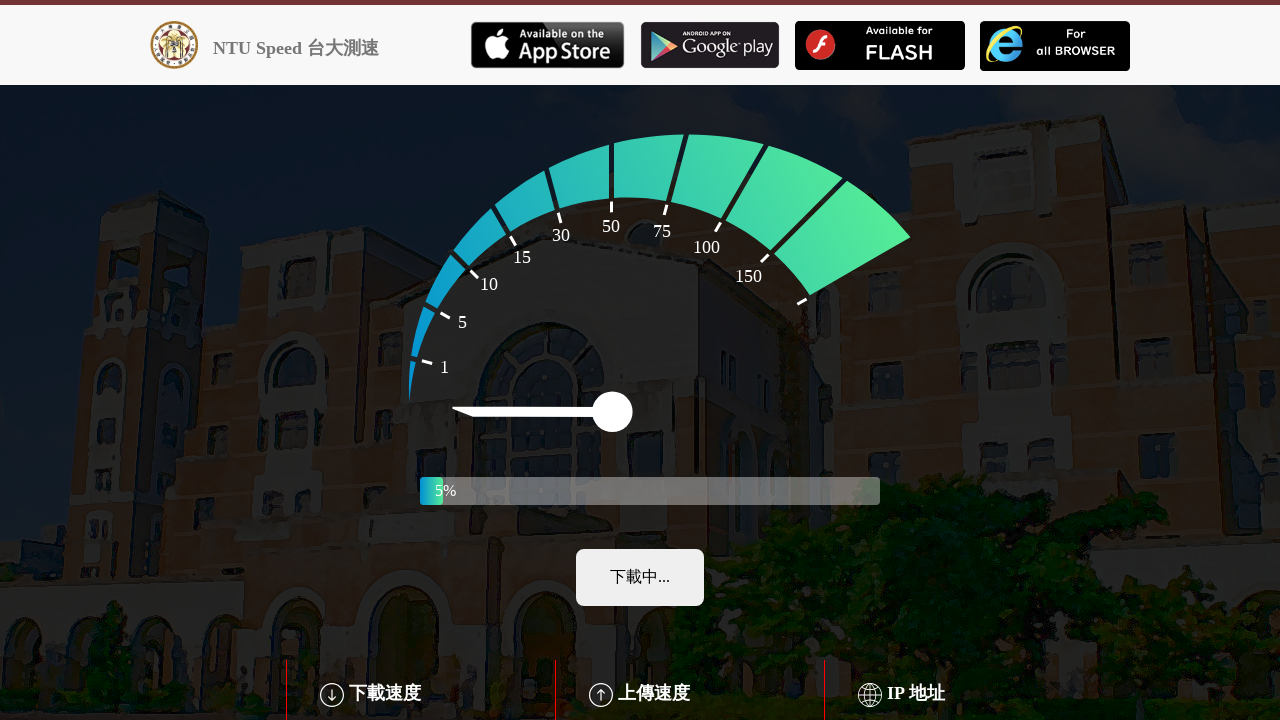

Upload speed test completed and results displayed
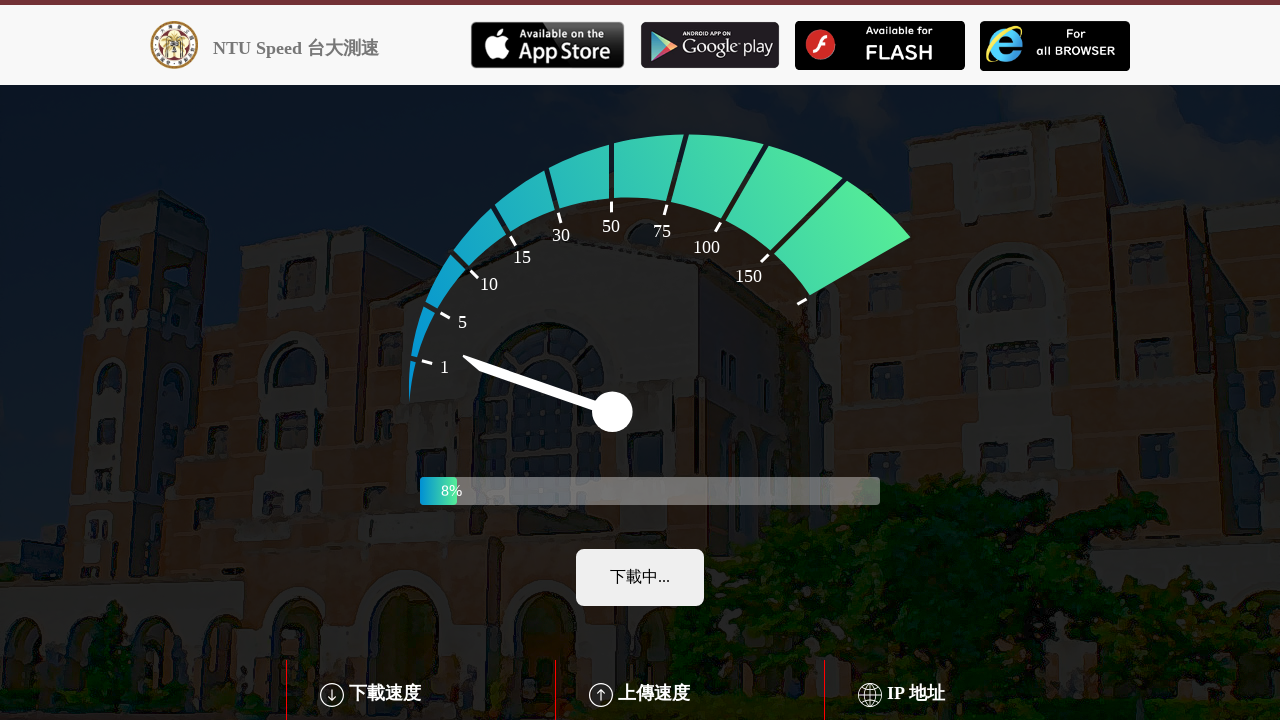

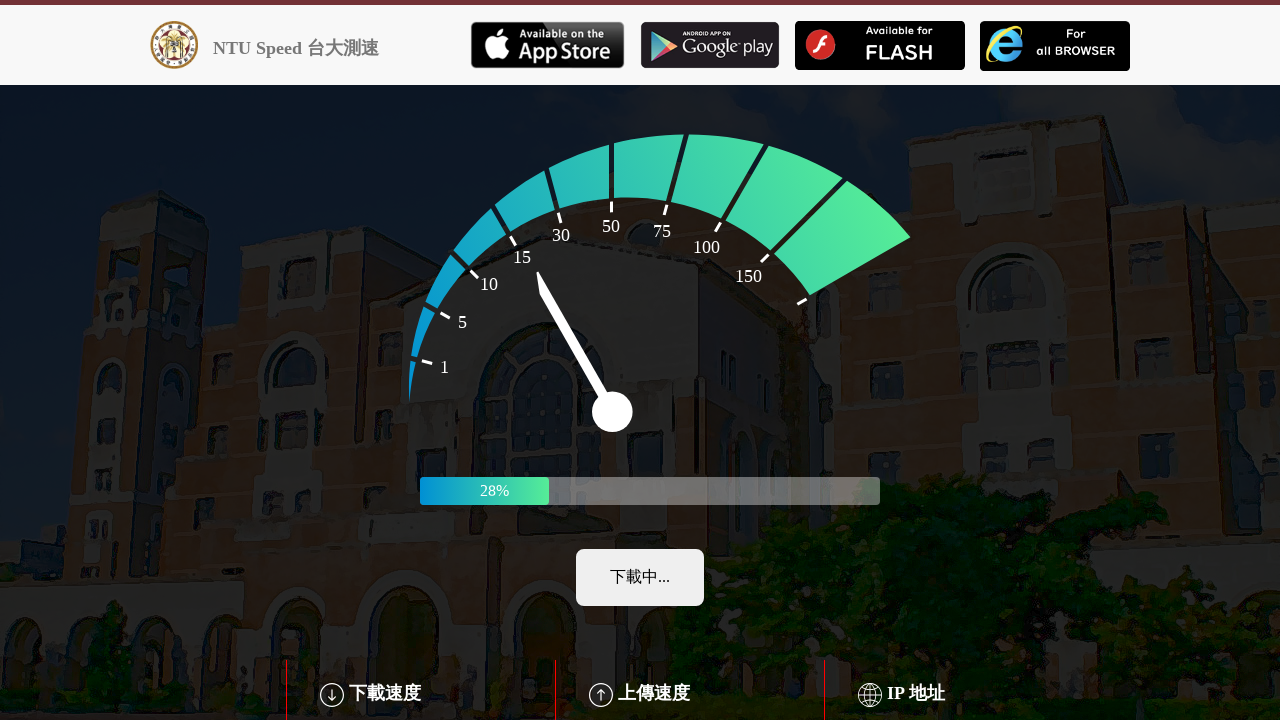